Demonstrates mouse release action by performing click-and-hold on source element, moving to target, then releasing the mouse button.

Starting URL: https://crossbrowsertesting.github.io/drag-and-drop

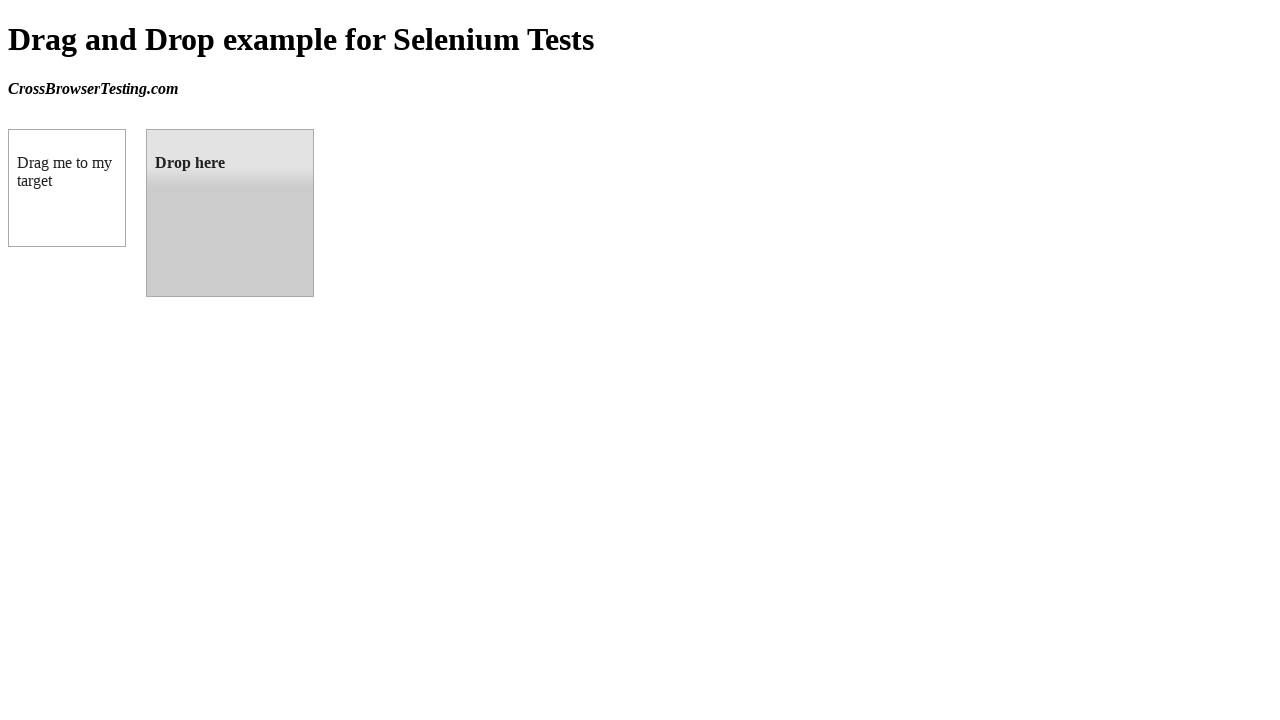

Waited for draggable element to load
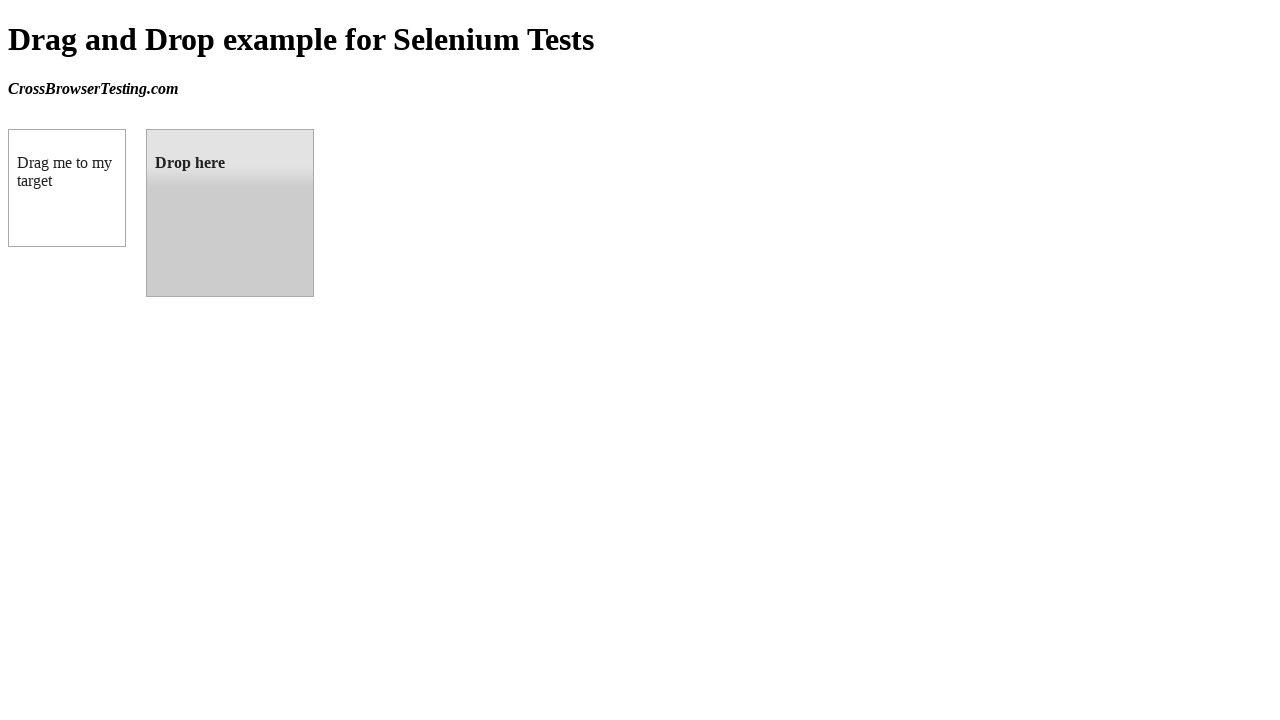

Waited for droppable element to load
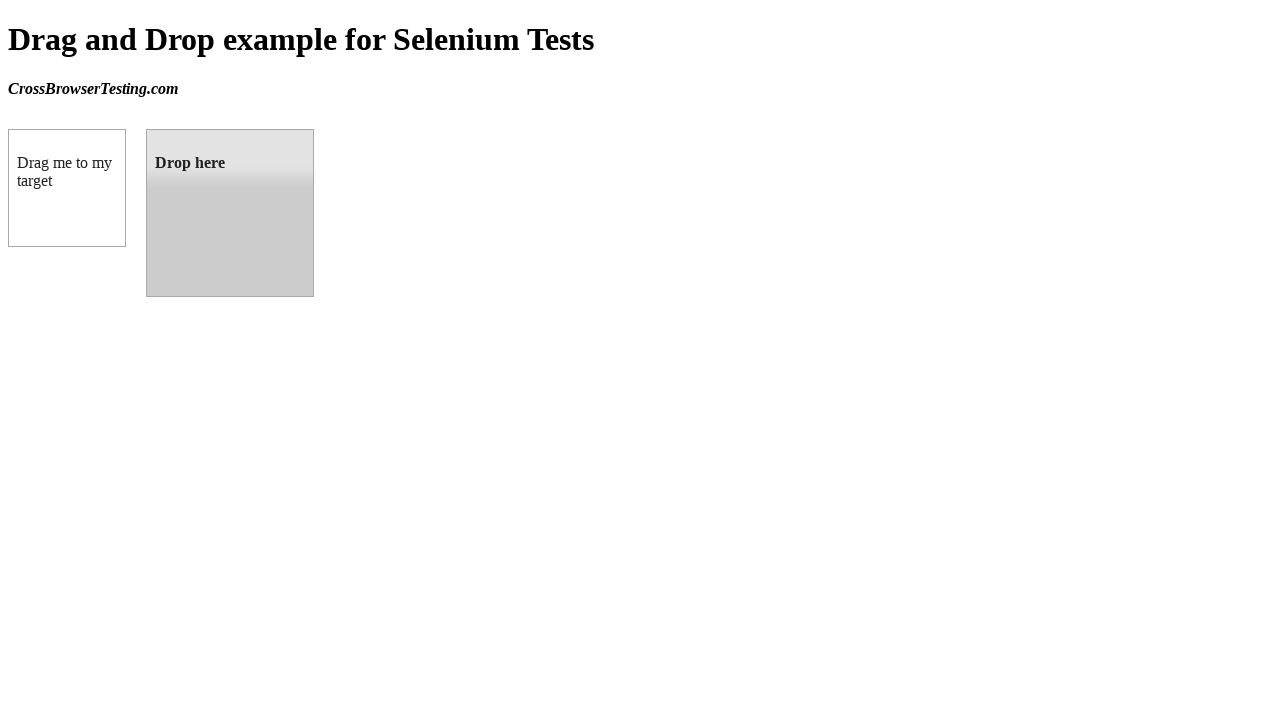

Moved mouse to center of source element at (67, 188)
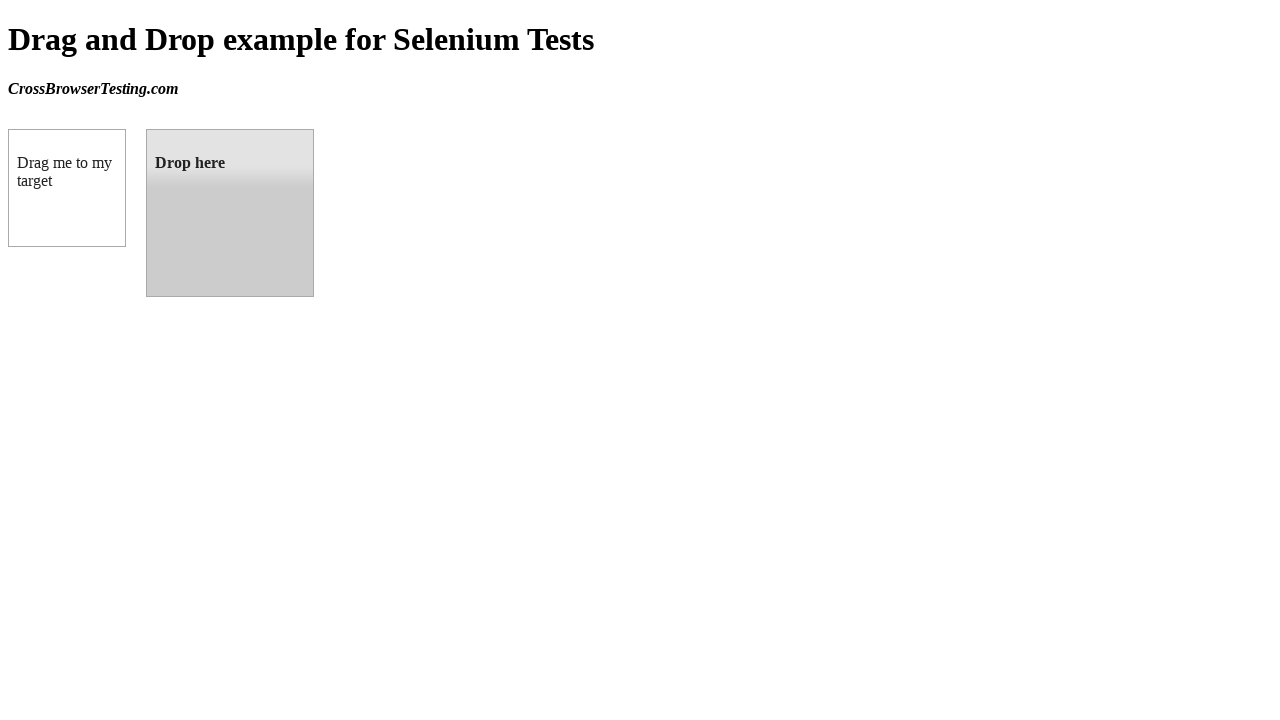

Pressed and held mouse button on source element at (67, 188)
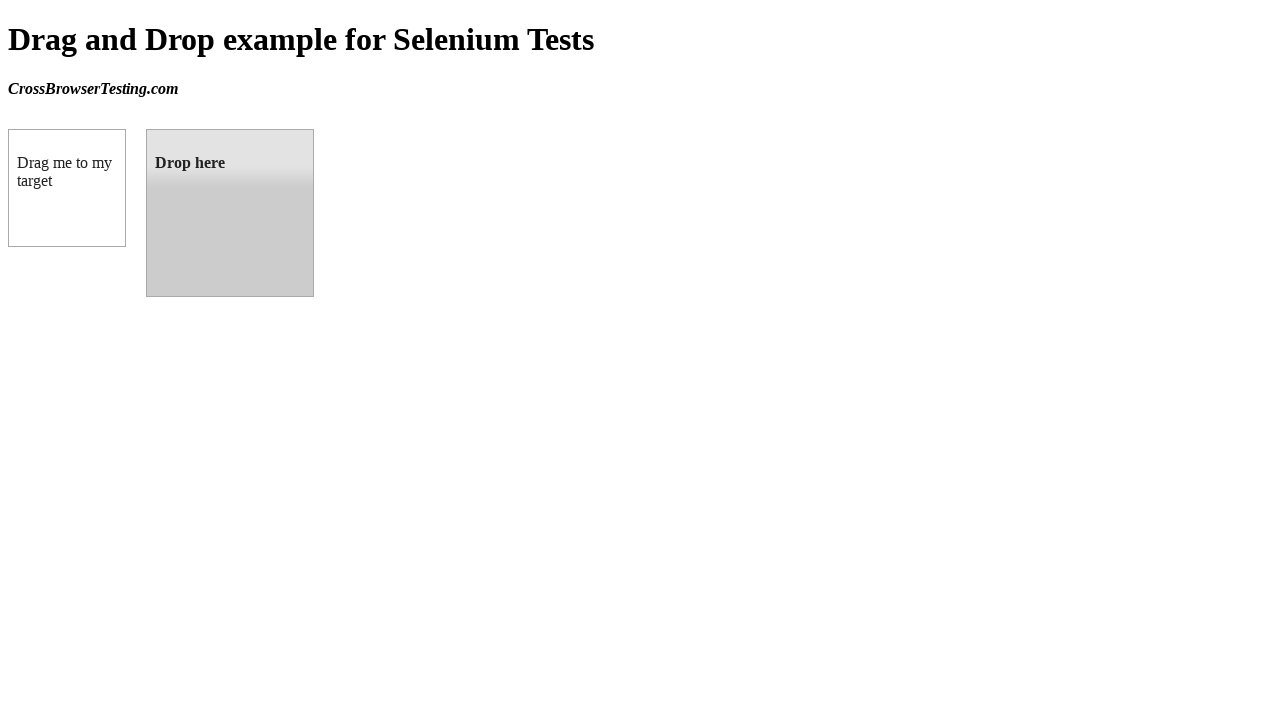

Dragged mouse to center of target element at (230, 213)
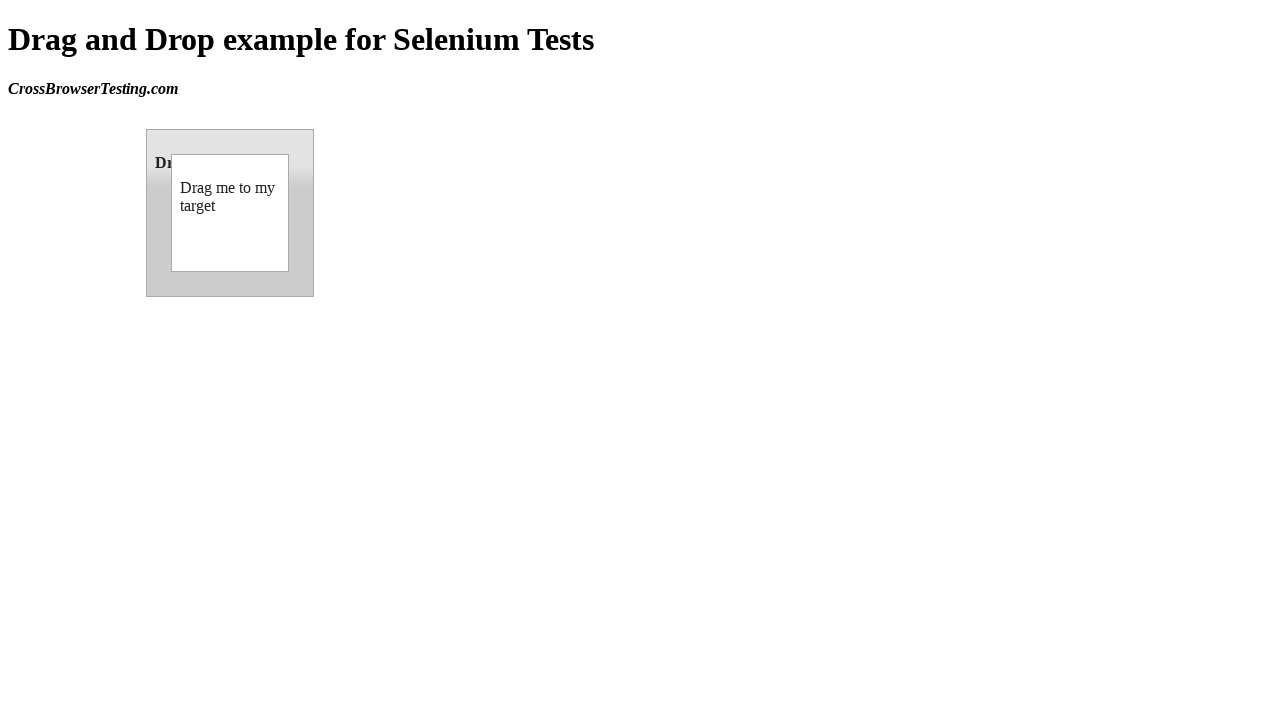

Released mouse button to complete drag and drop at (230, 213)
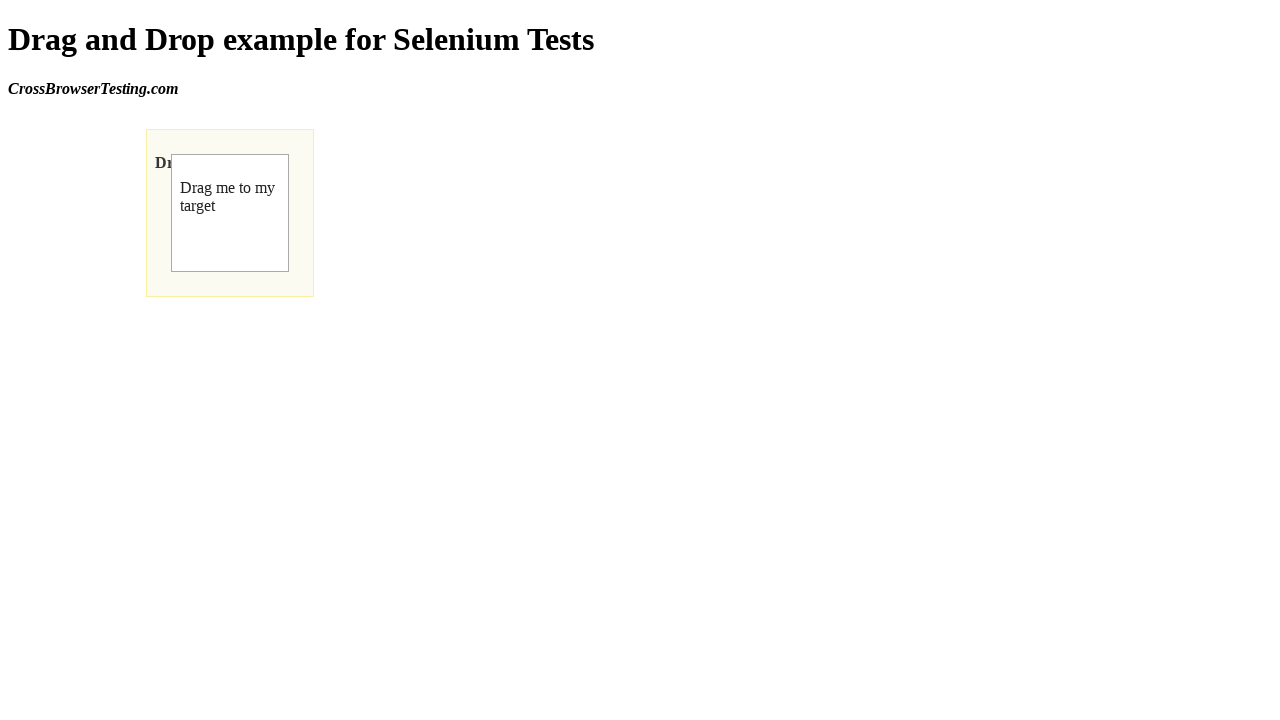

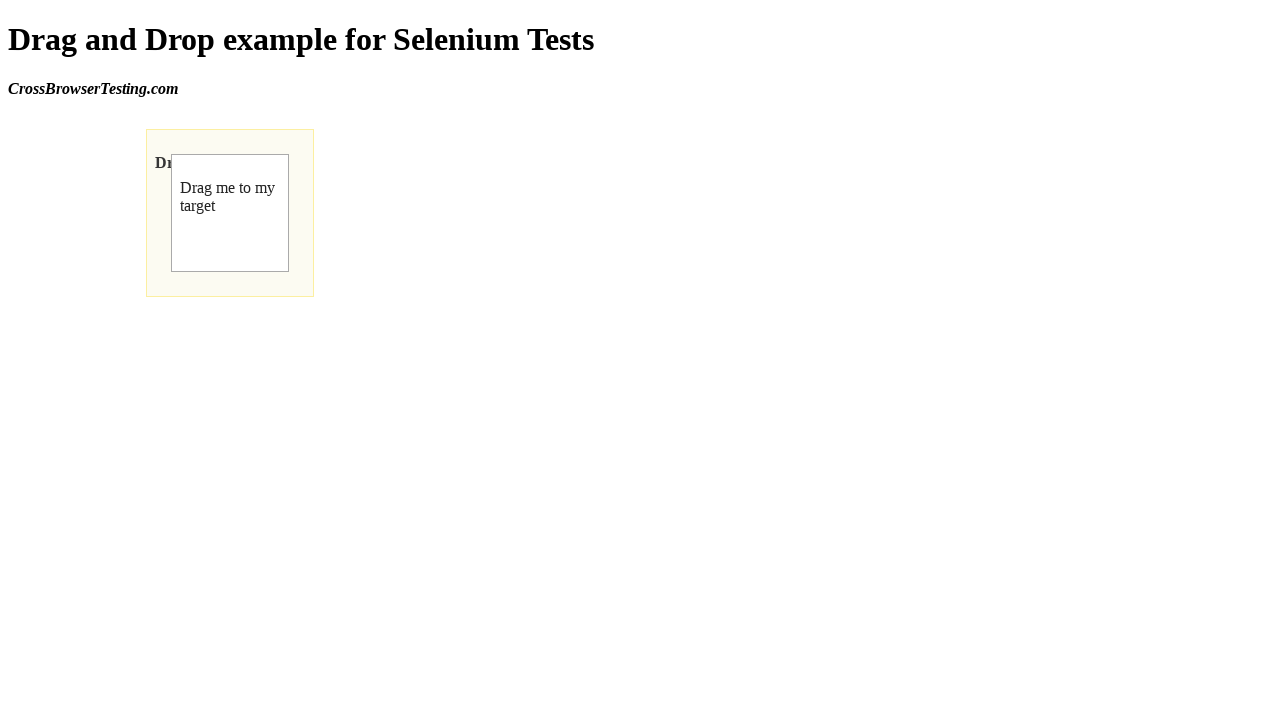